Tests opening a new browser window, navigating to a different page in the new window, and verifying that two windows are open.

Starting URL: https://the-internet.herokuapp.com

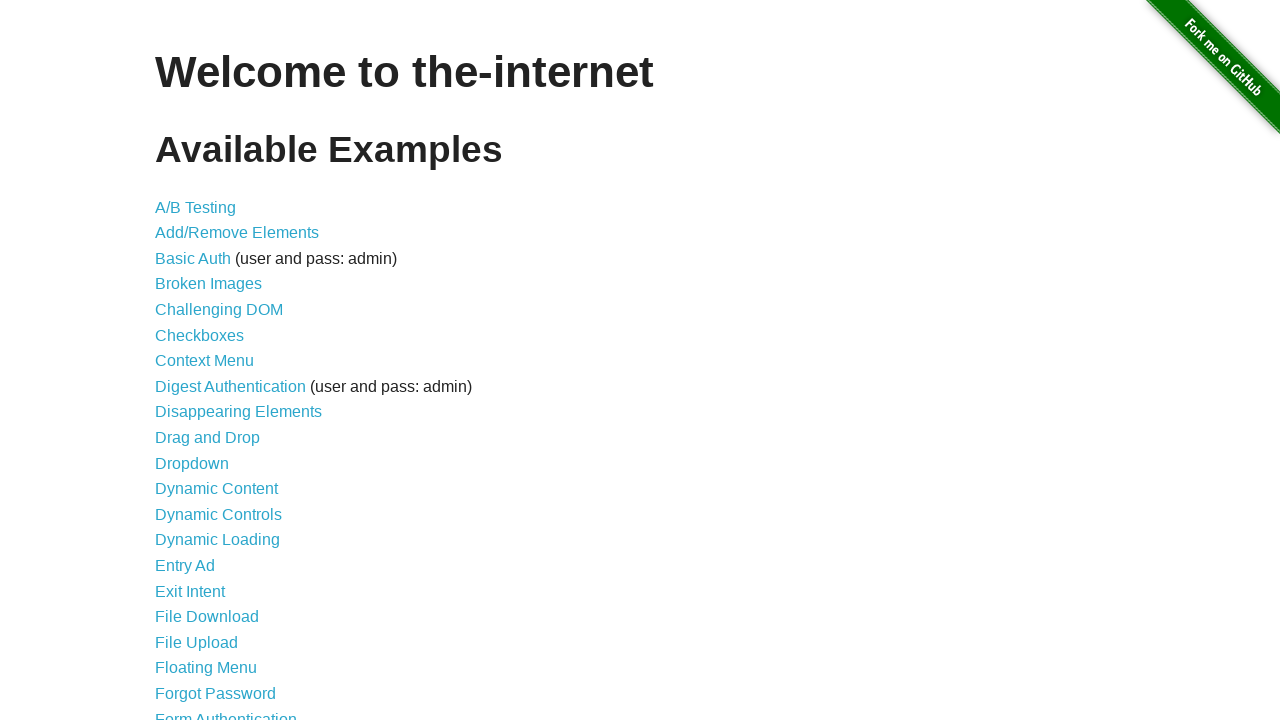

Opened a new browser window
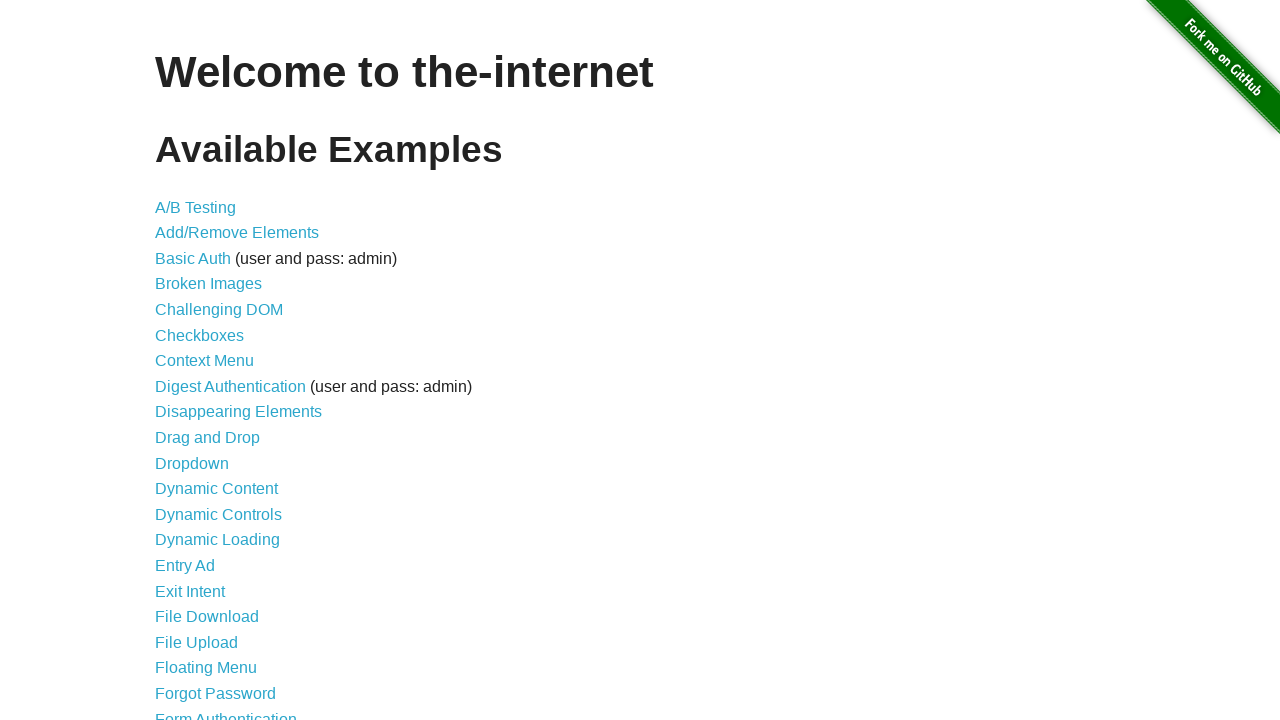

Navigated to typos page in new window
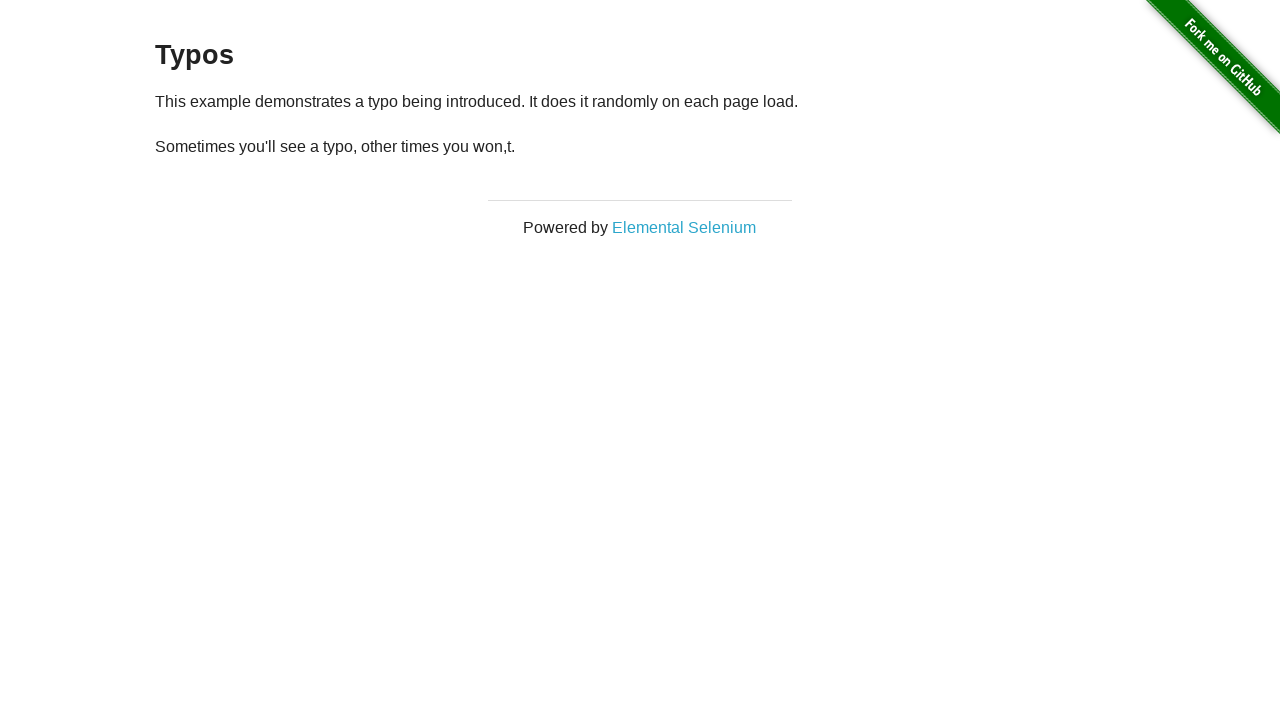

Typos page finished loading (domcontentloaded)
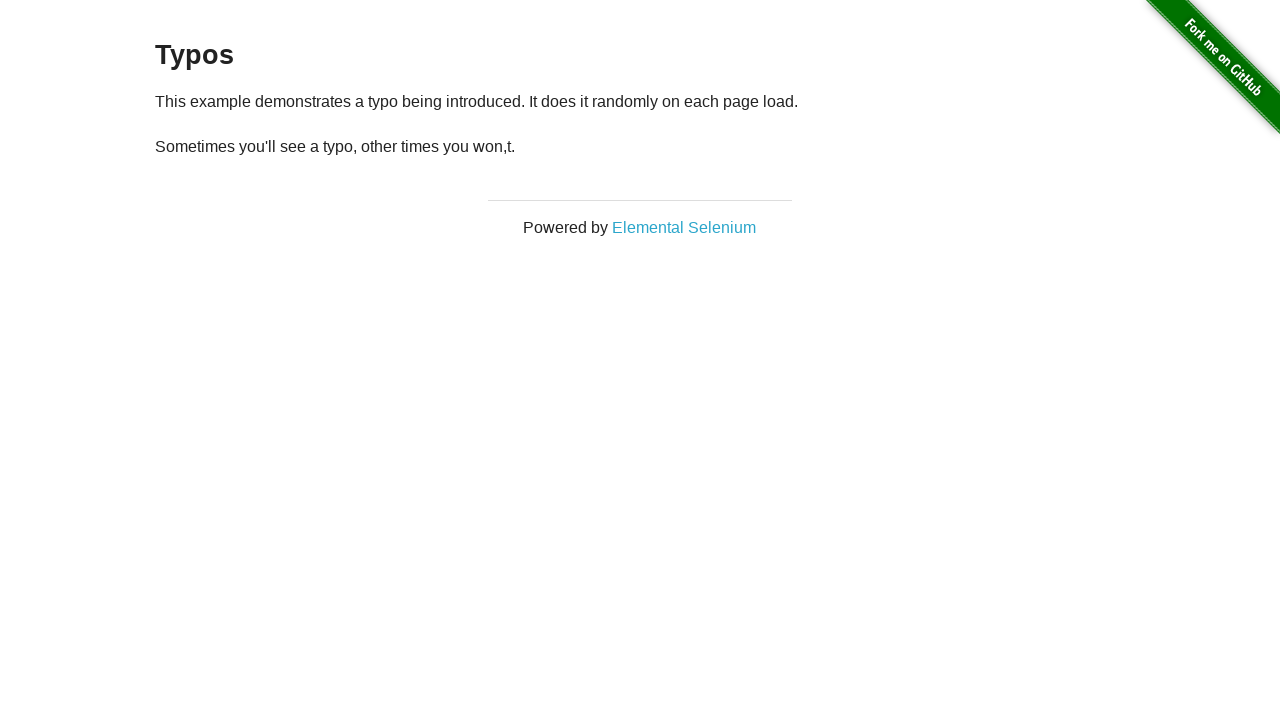

Verified page count: 2 windows open
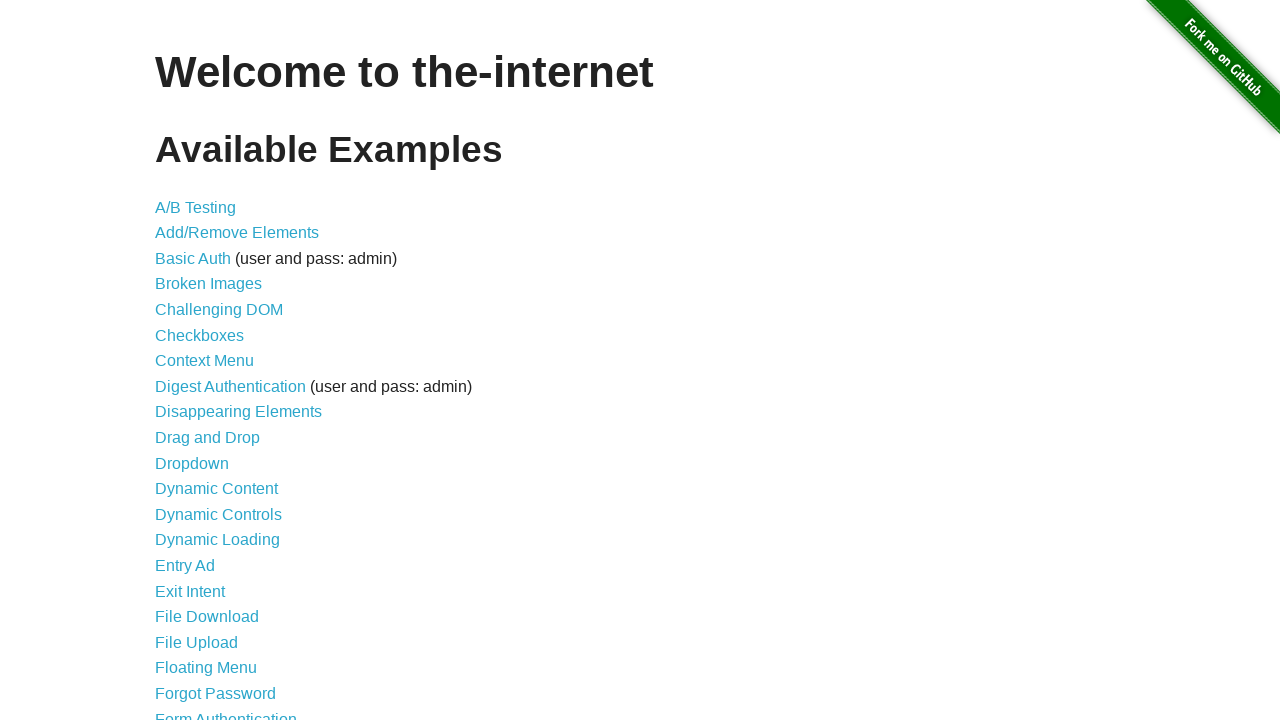

Assertion passed: exactly 2 windows are open
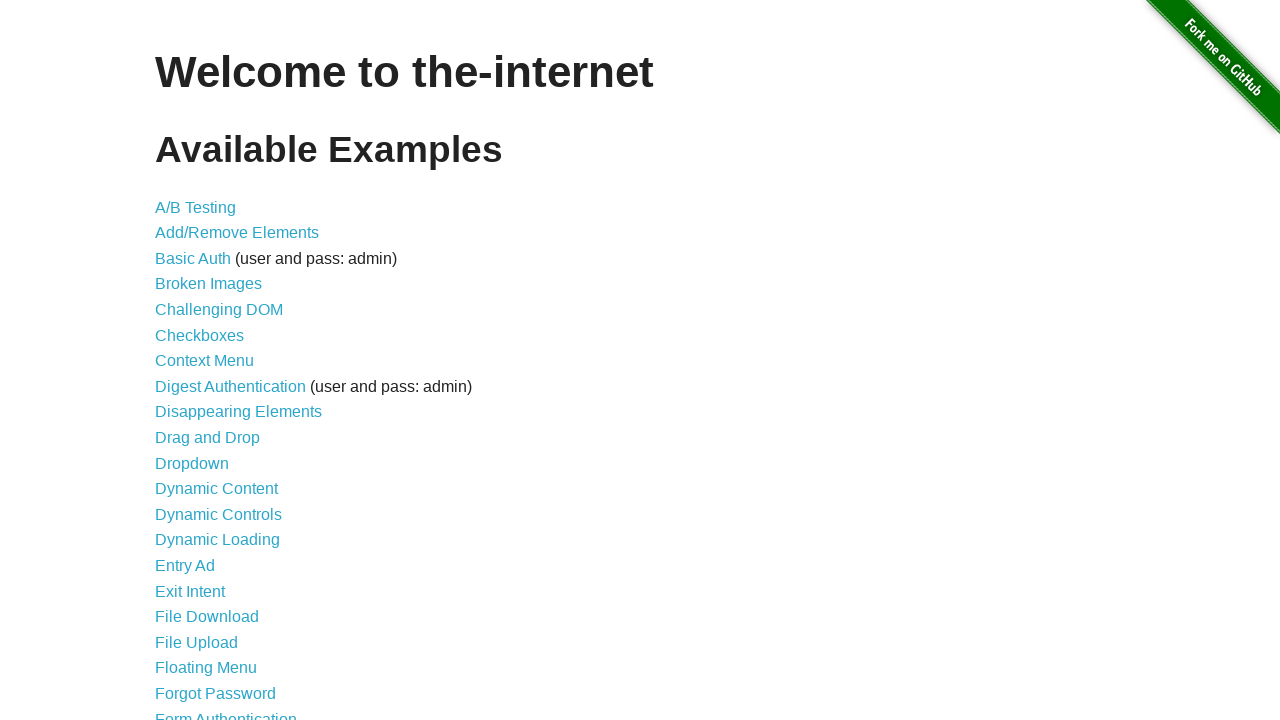

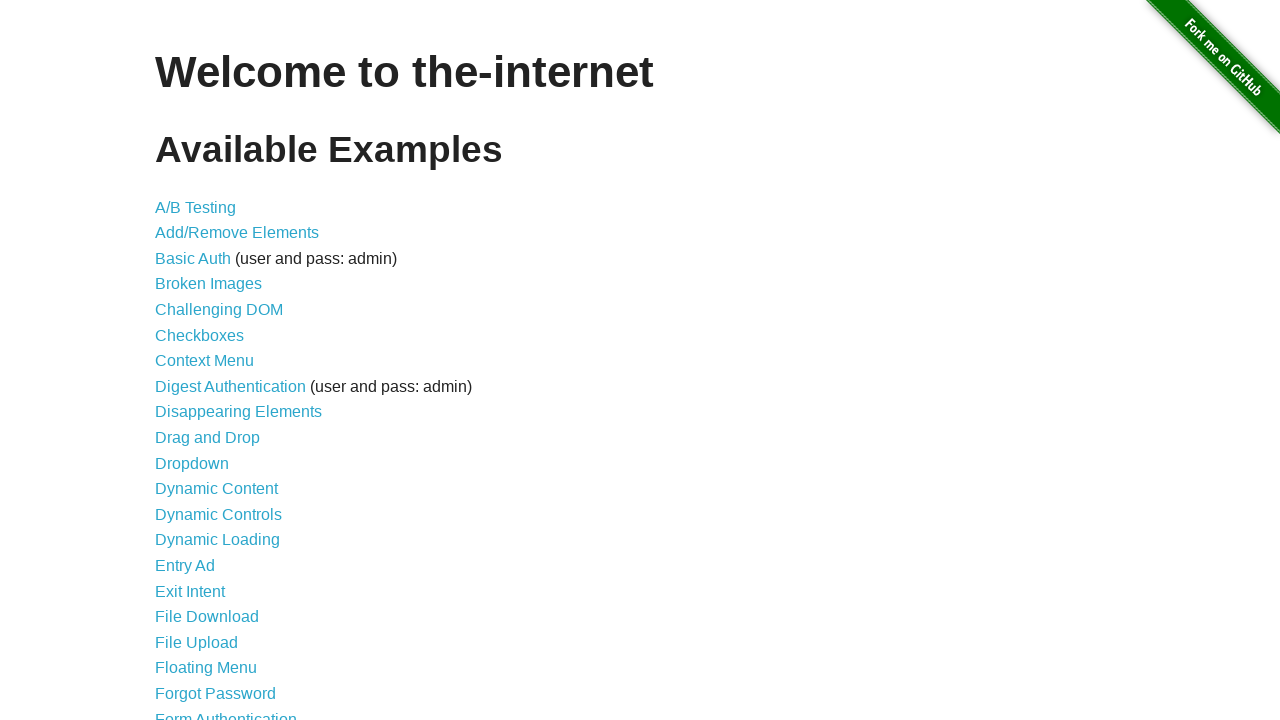